Tests scrolling to form elements and filling them with data

Starting URL: https://formy-project.herokuapp.com/scroll

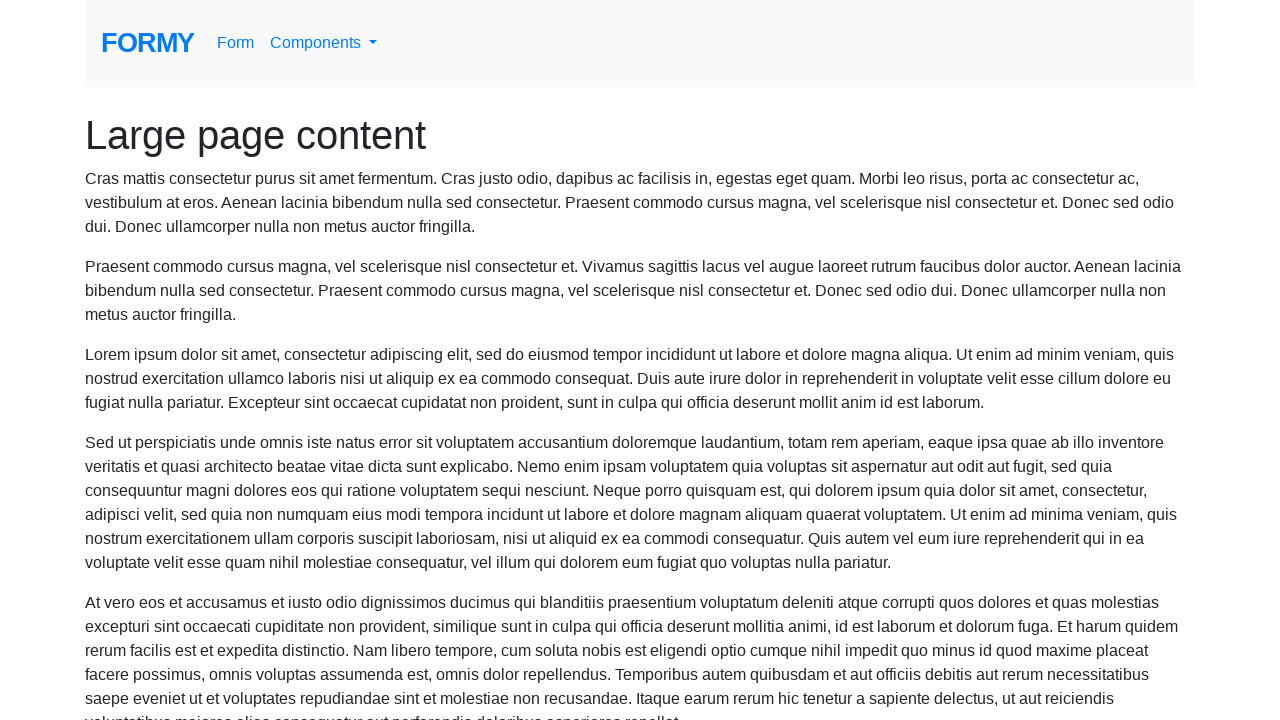

Scrolled to and filled name field with 'Taanish Patel' on #name
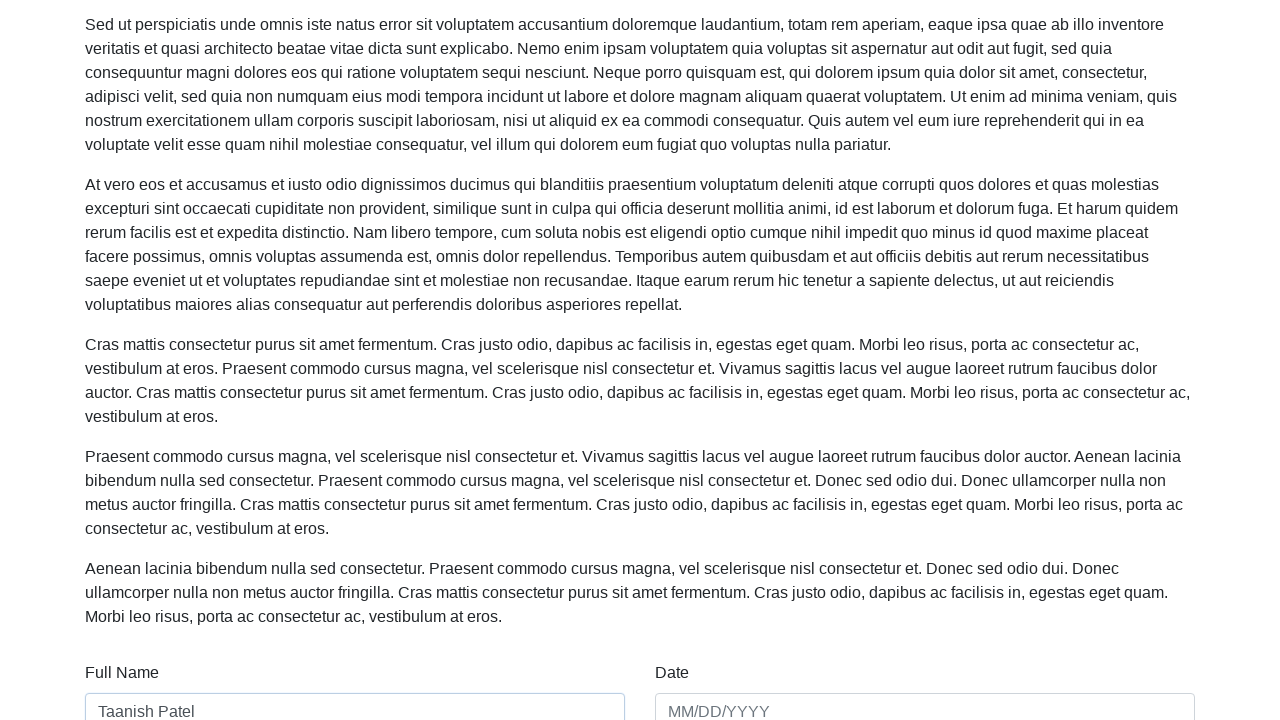

Scrolled to and filled date field with '03/20/2003' on #date
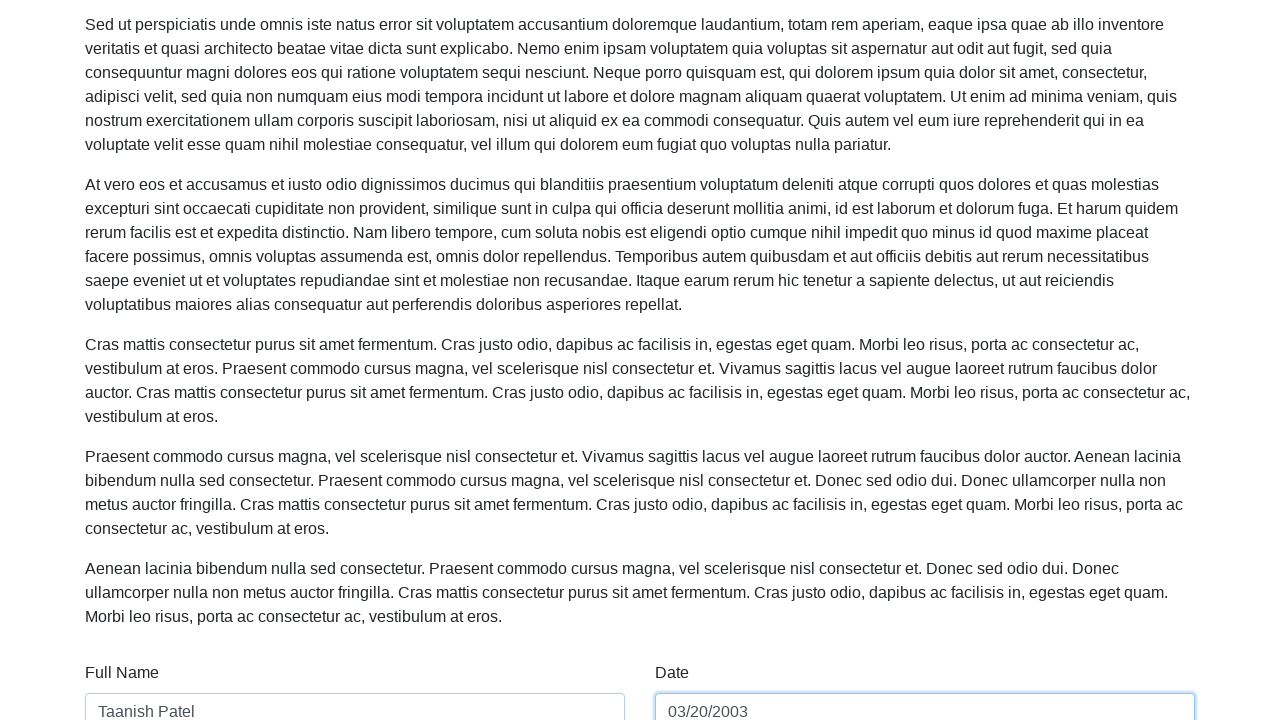

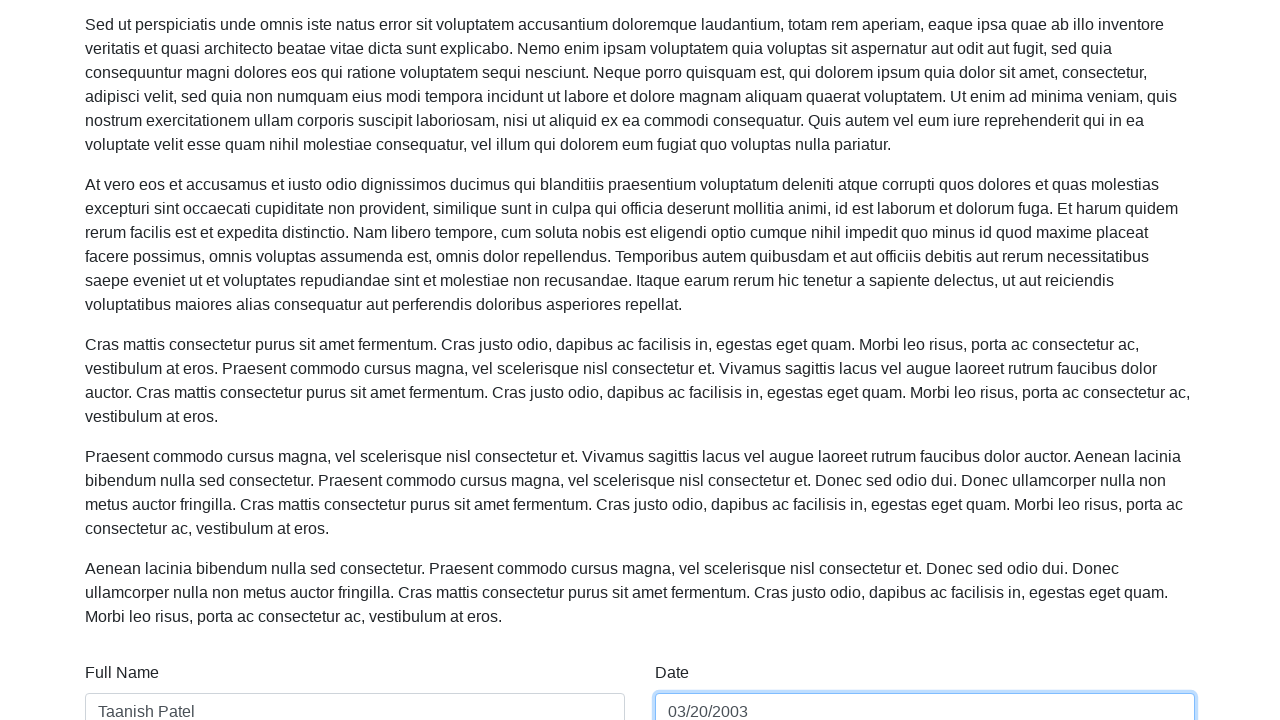